Tests that clicking the login button with empty fields shows a validation popup with an error message, then closes the popup

Starting URL: https://login-app-seven-zeta.vercel.app/

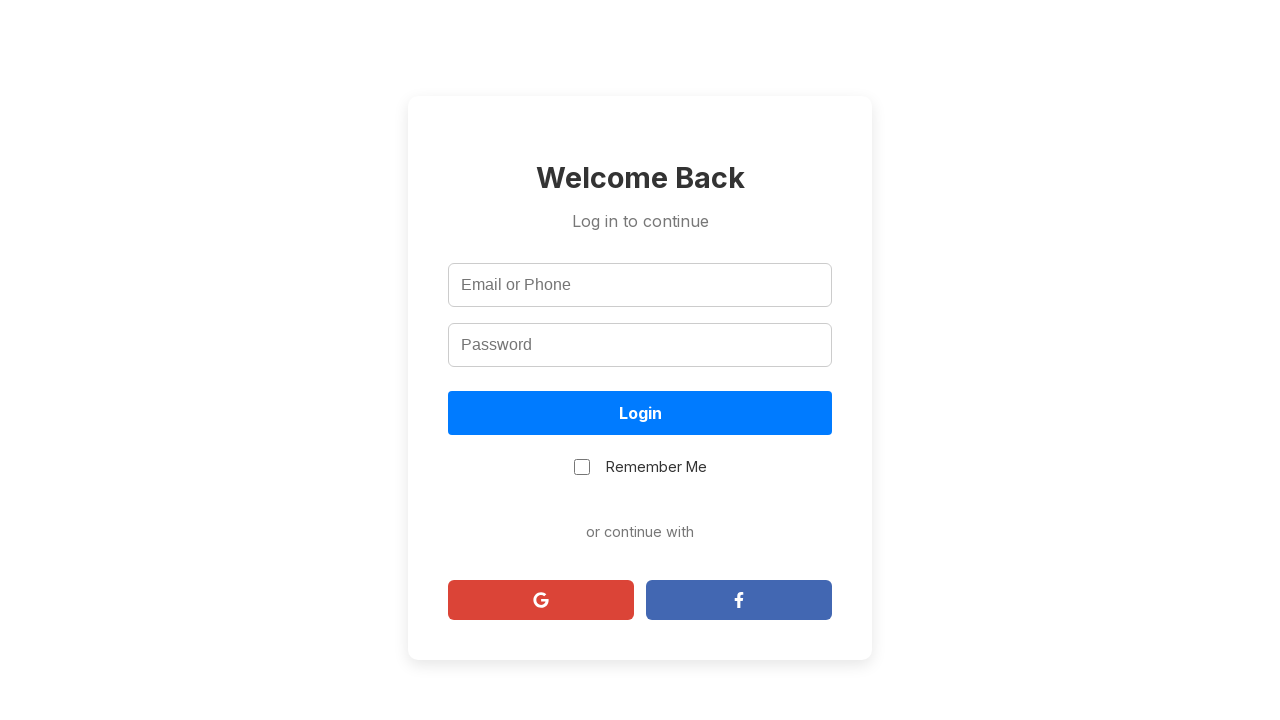

Login form loaded
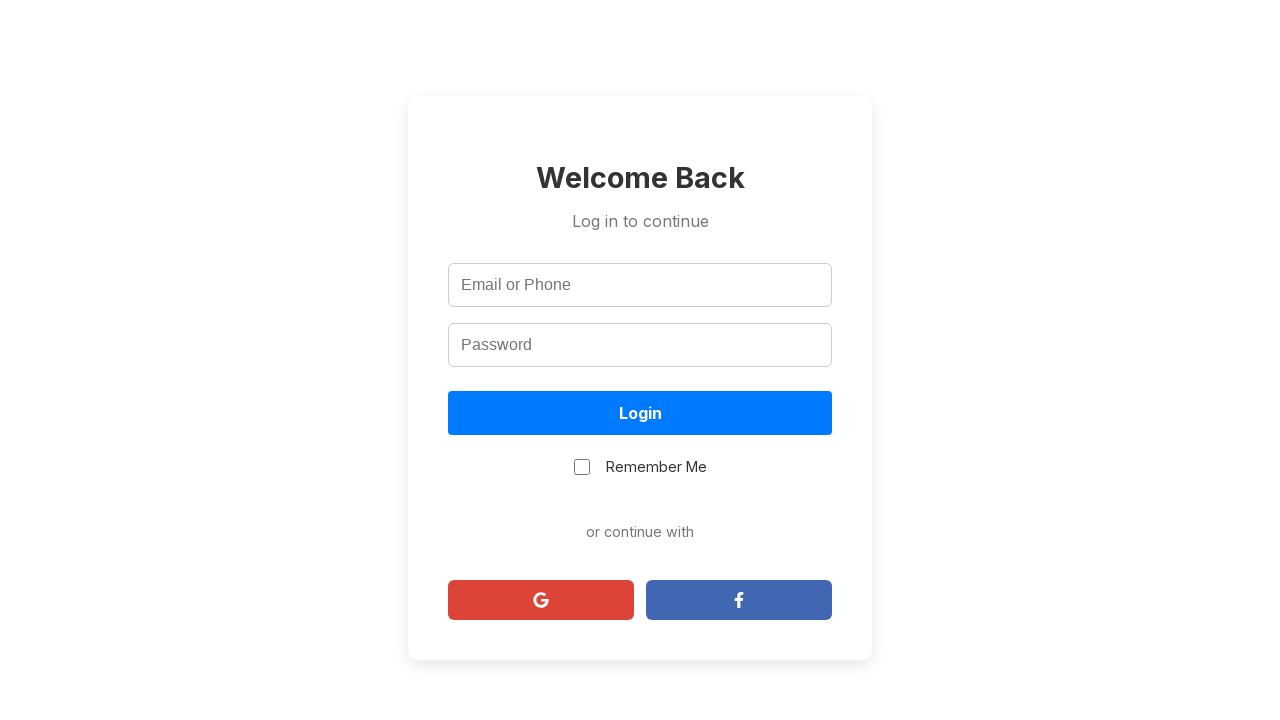

Clicked login button with empty fields at (640, 413) on [name='login-button']
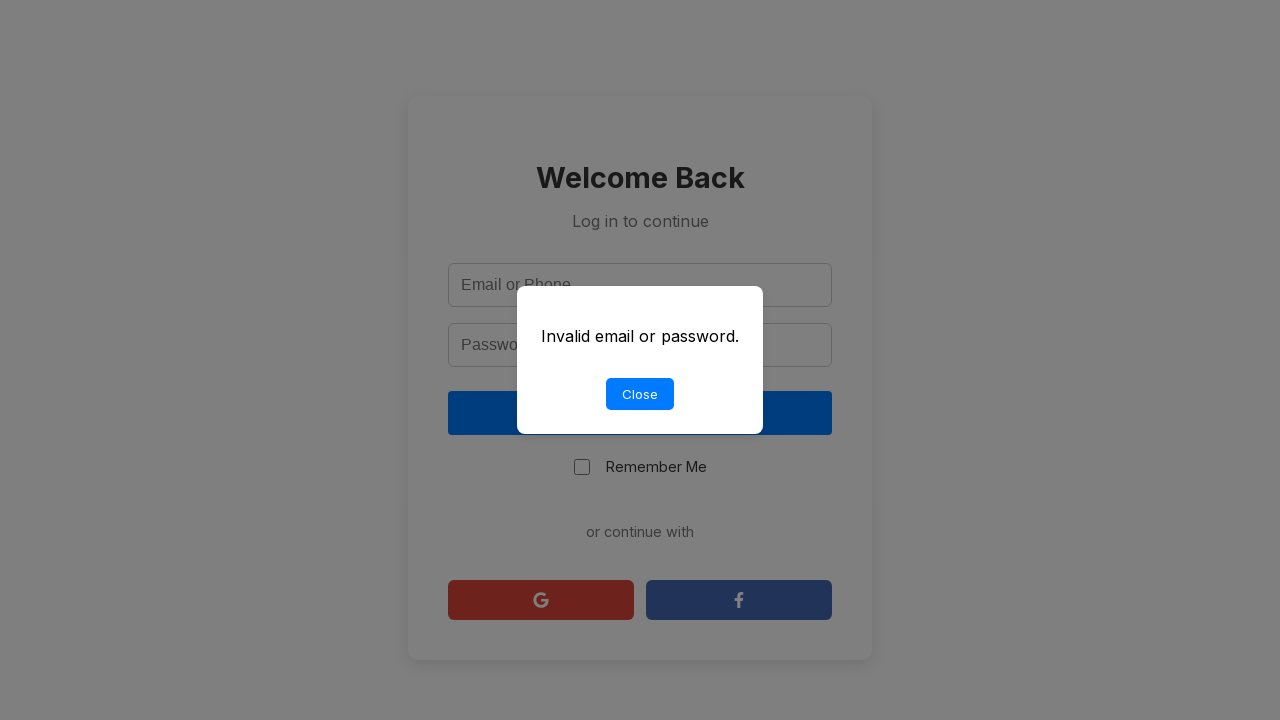

Validation popup appeared
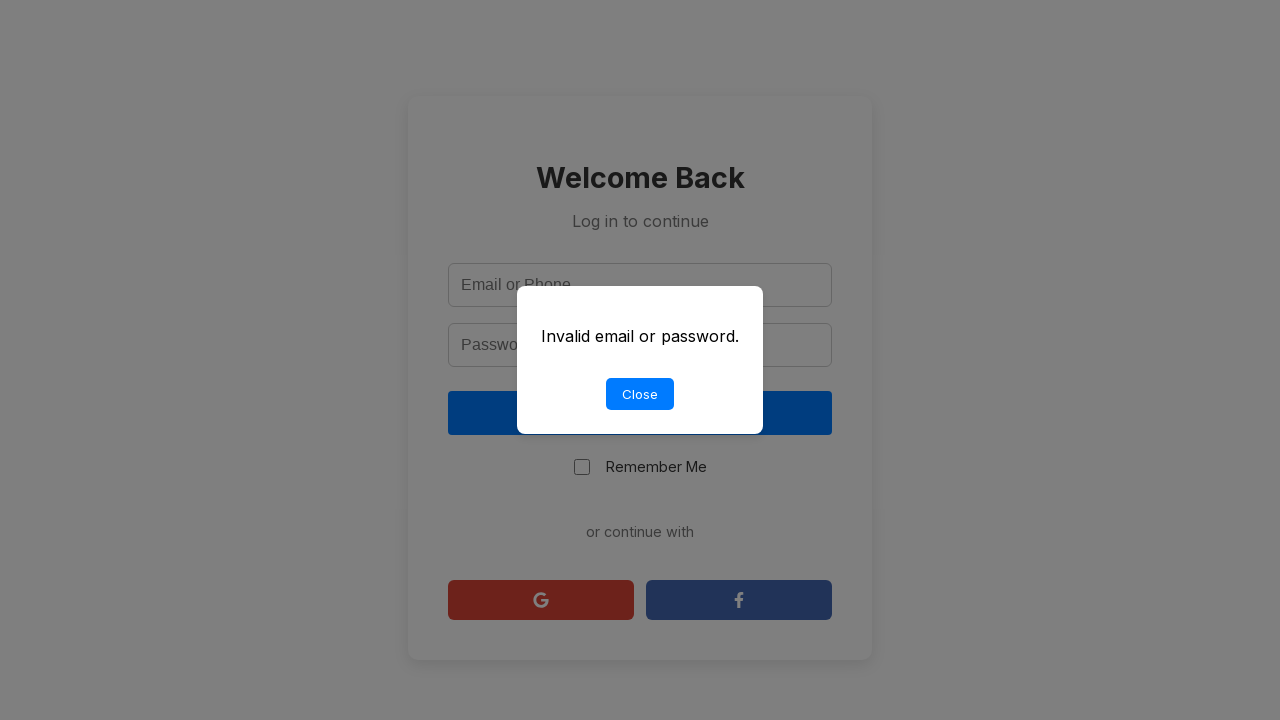

Popup error message is visible
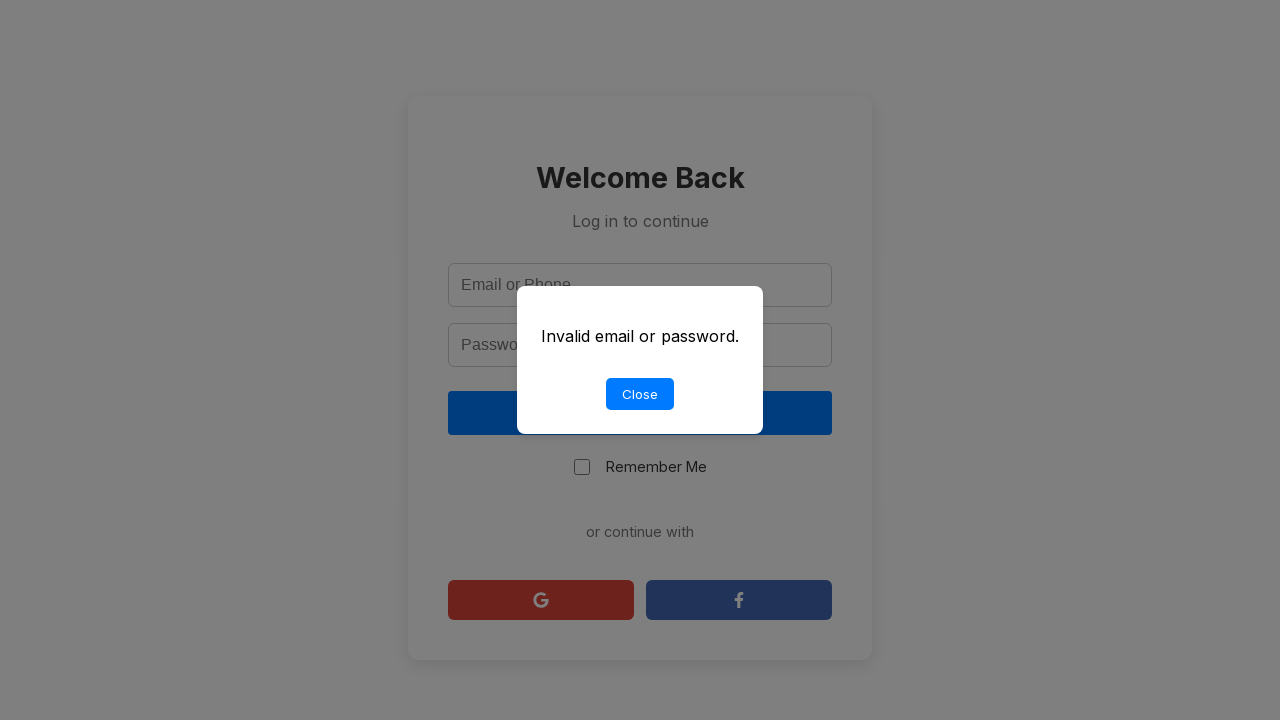

Closed the validation popup at (640, 394) on [name='popup-close']
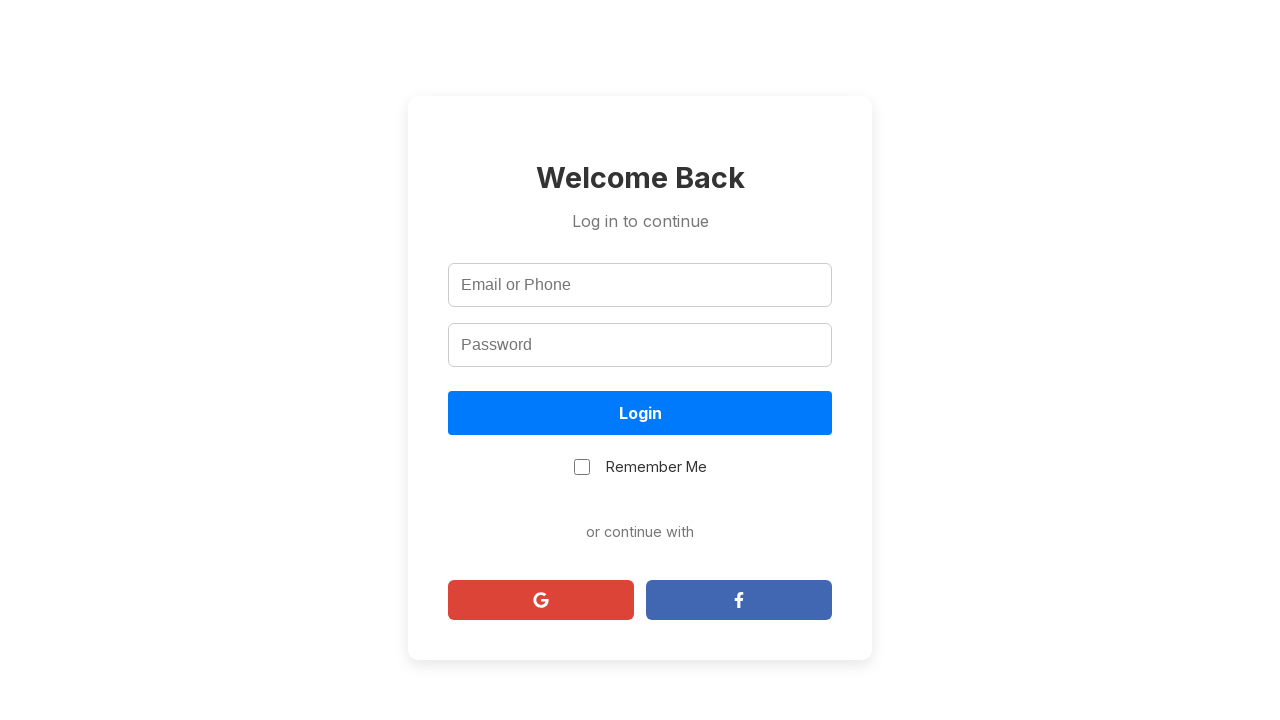

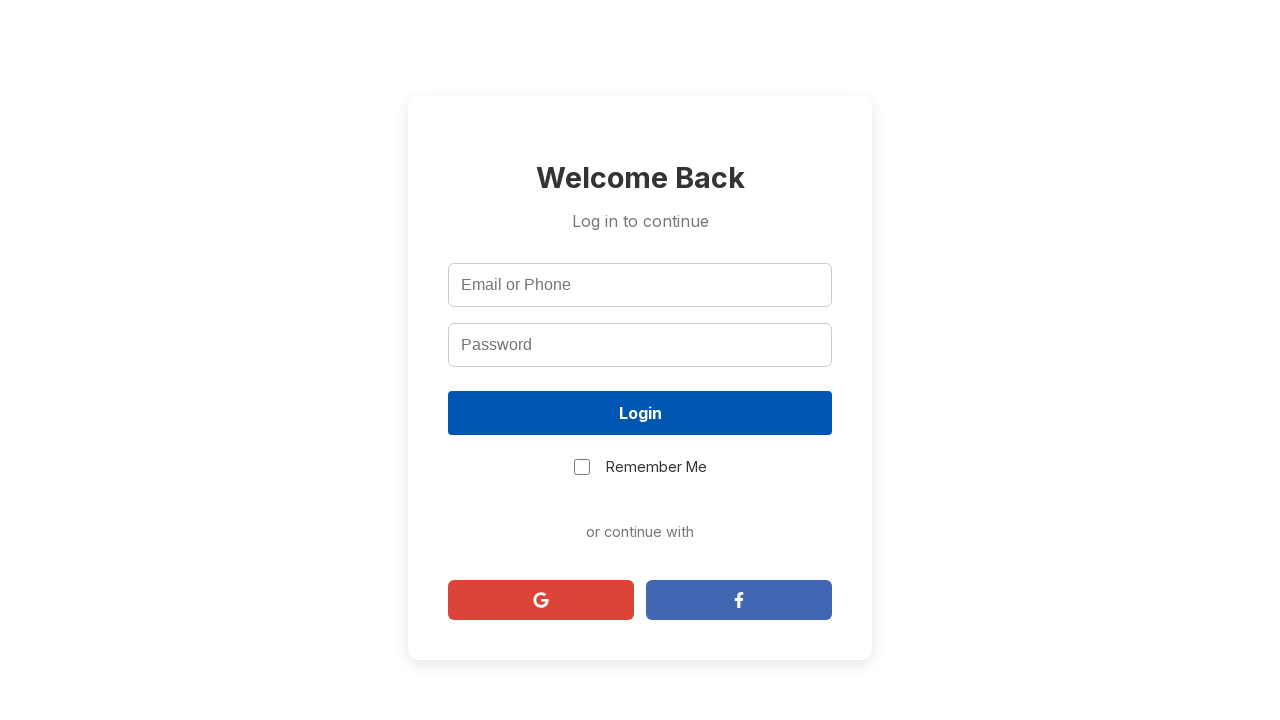